Tests mouse hover and right-click interactions on menu items, demonstrating hover over main menu items and submenus

Starting URL: https://demoqa.com/menu/

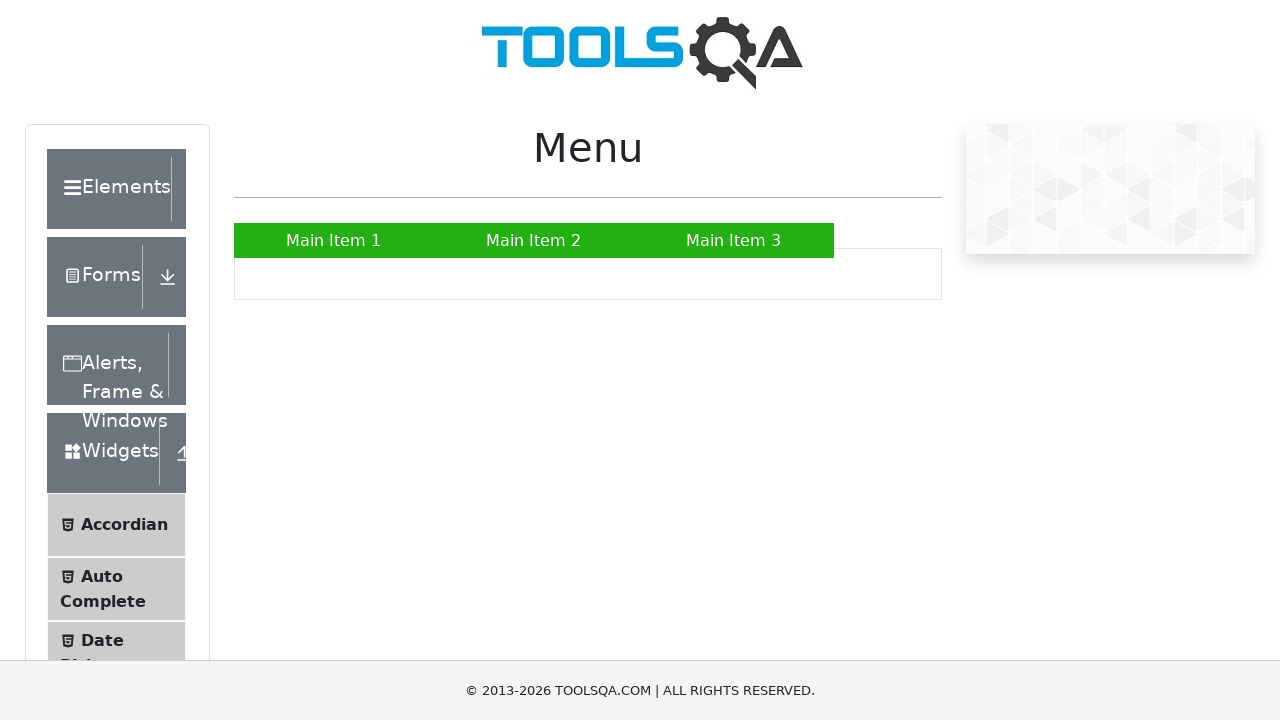

Hovered over second main menu item at (534, 240) on xpath=//*[@id='nav']/li[2]/a
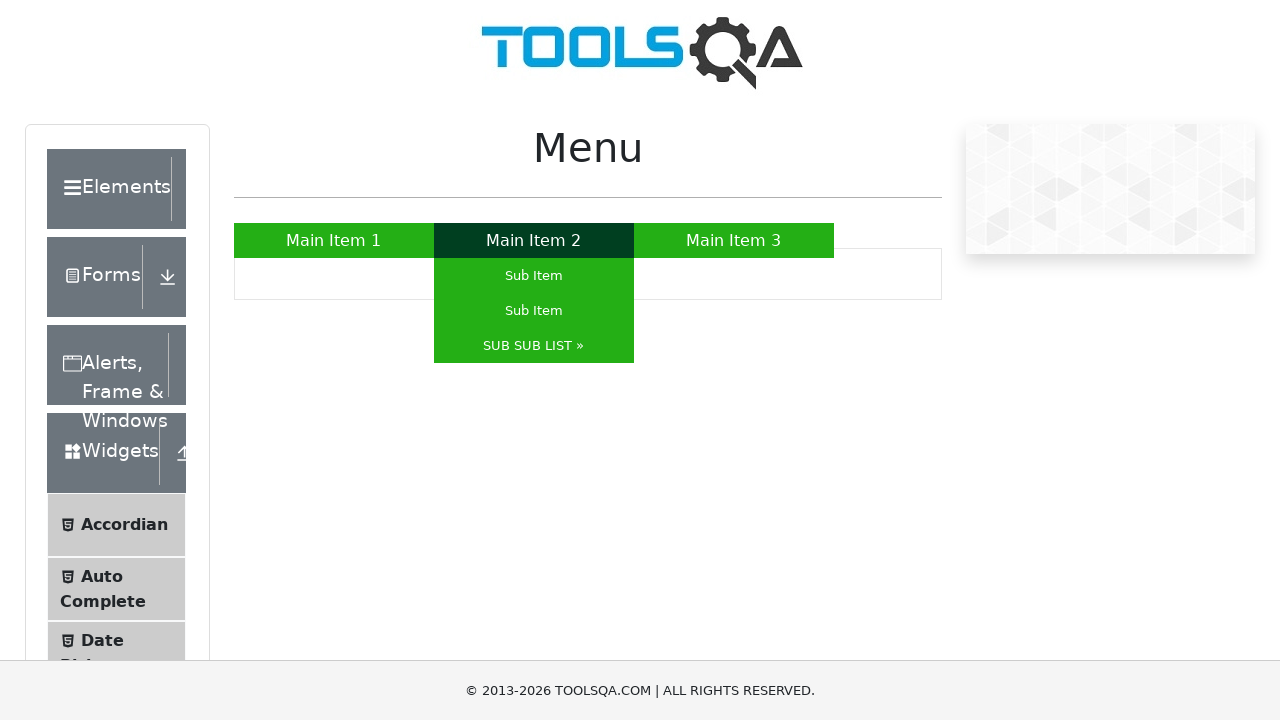

Waited for submenu to appear
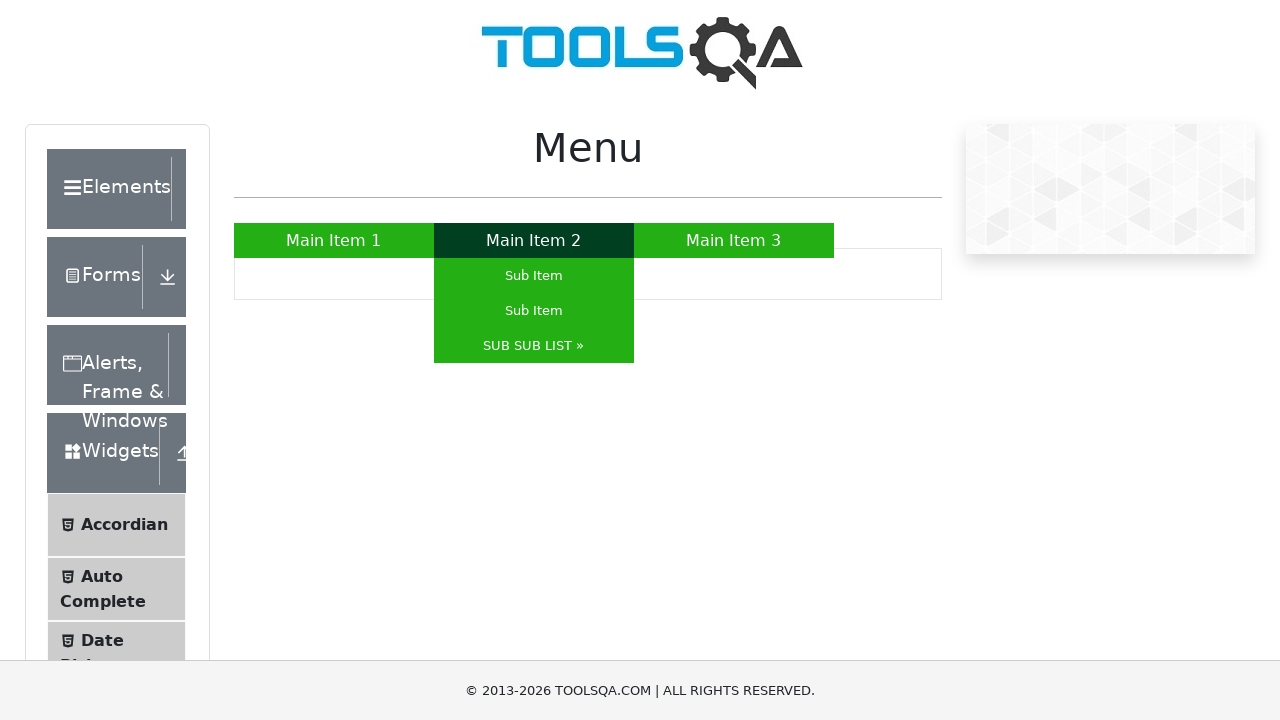

Hovered over submenu item at (534, 346) on xpath=//*[@id='nav']/li[2]/ul/li[3]/a
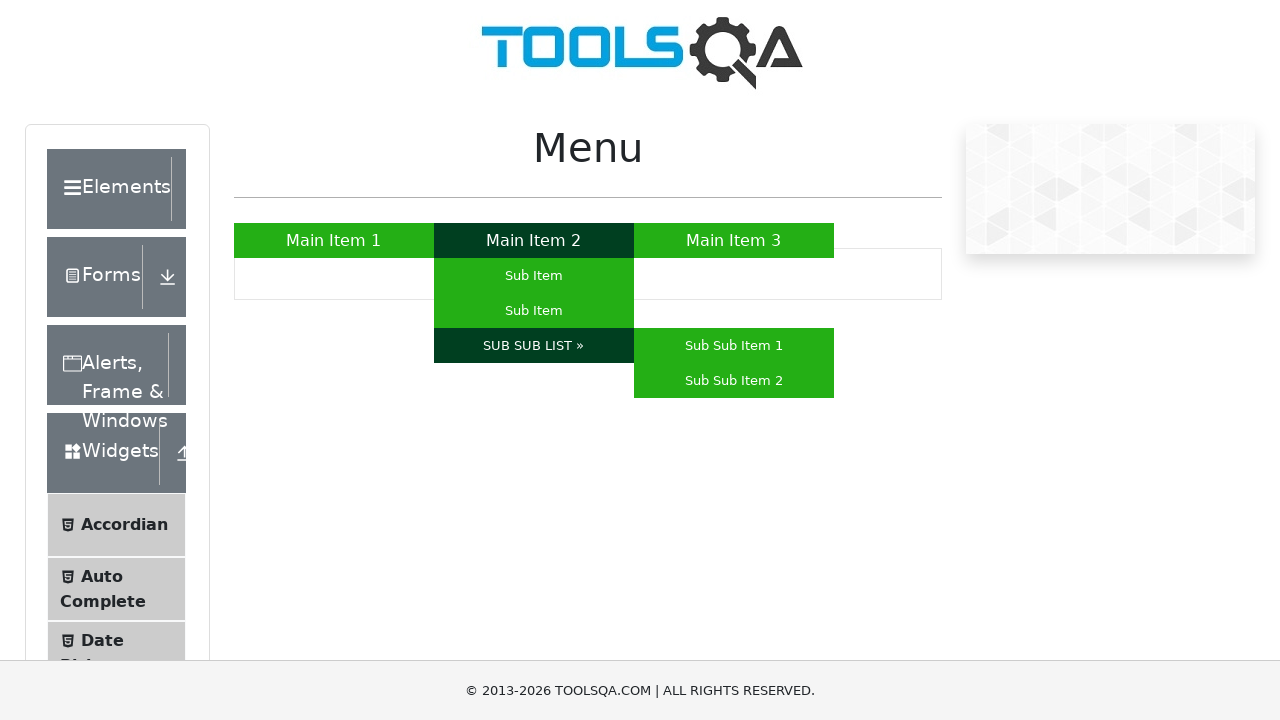

Waited for submenu interaction
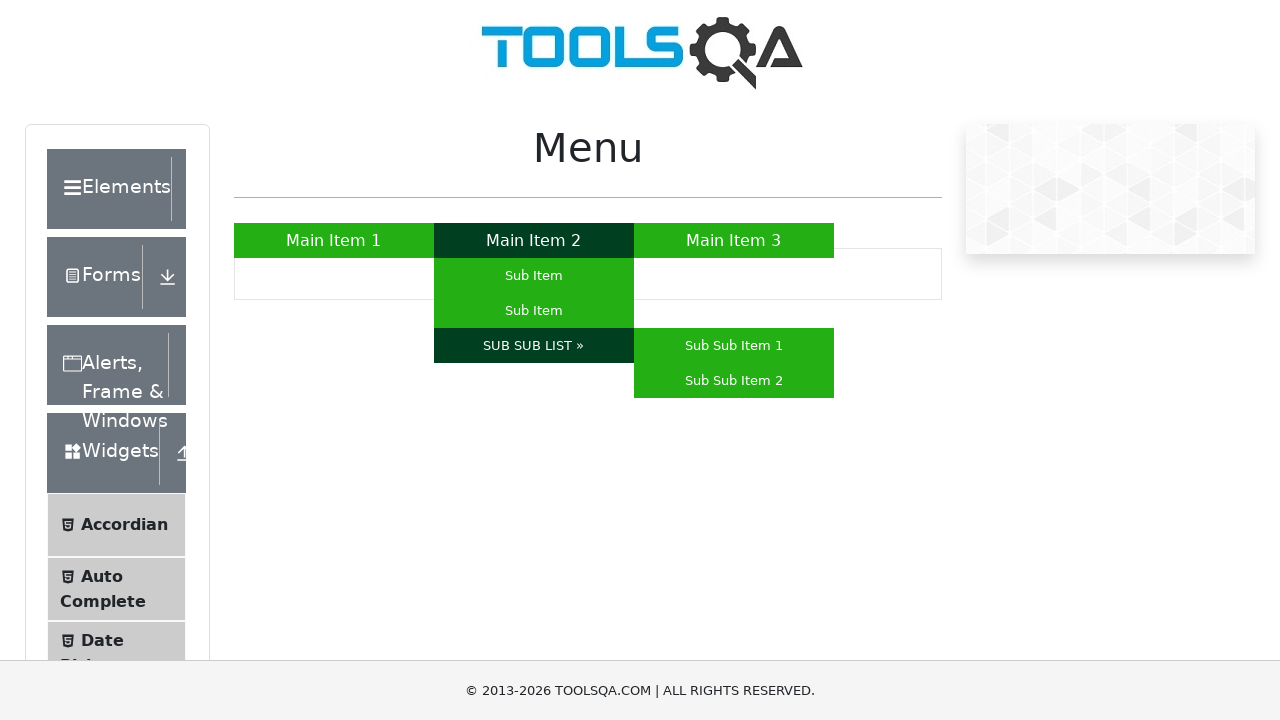

Right-clicked on first main menu item at (334, 240) on xpath=//*[@id='nav']/li[1]/a
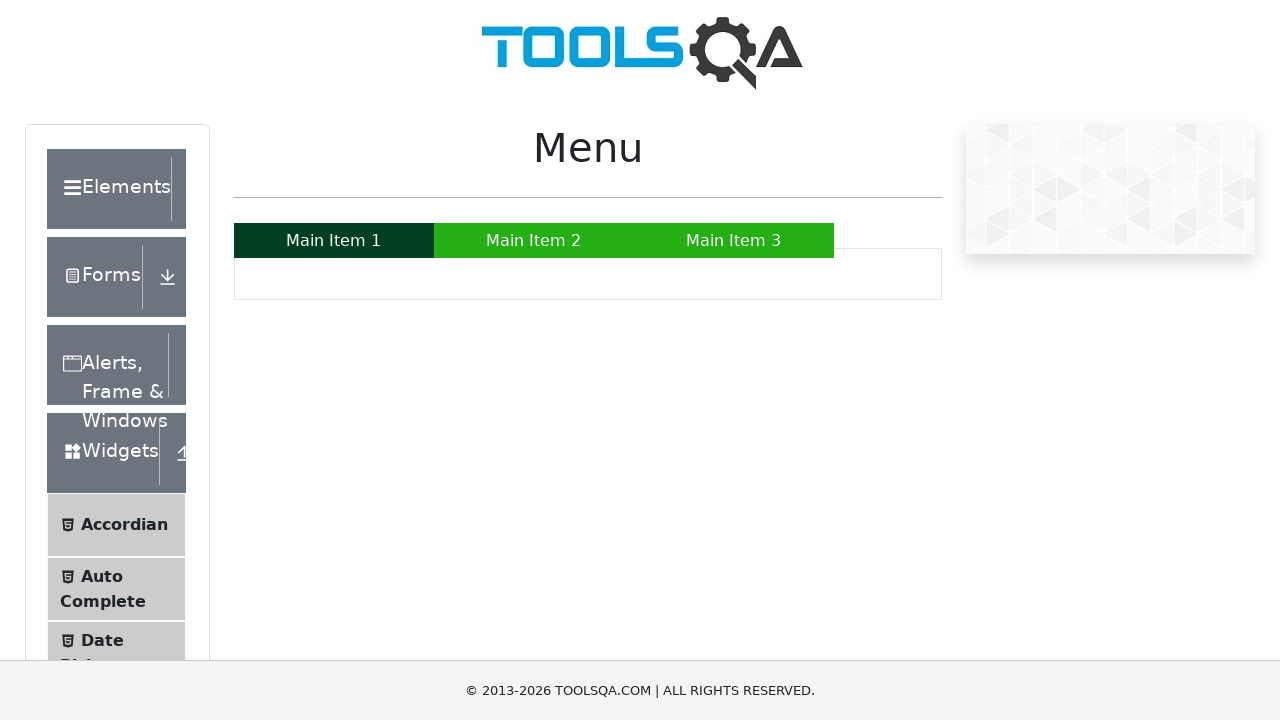

Waited after right-click interaction
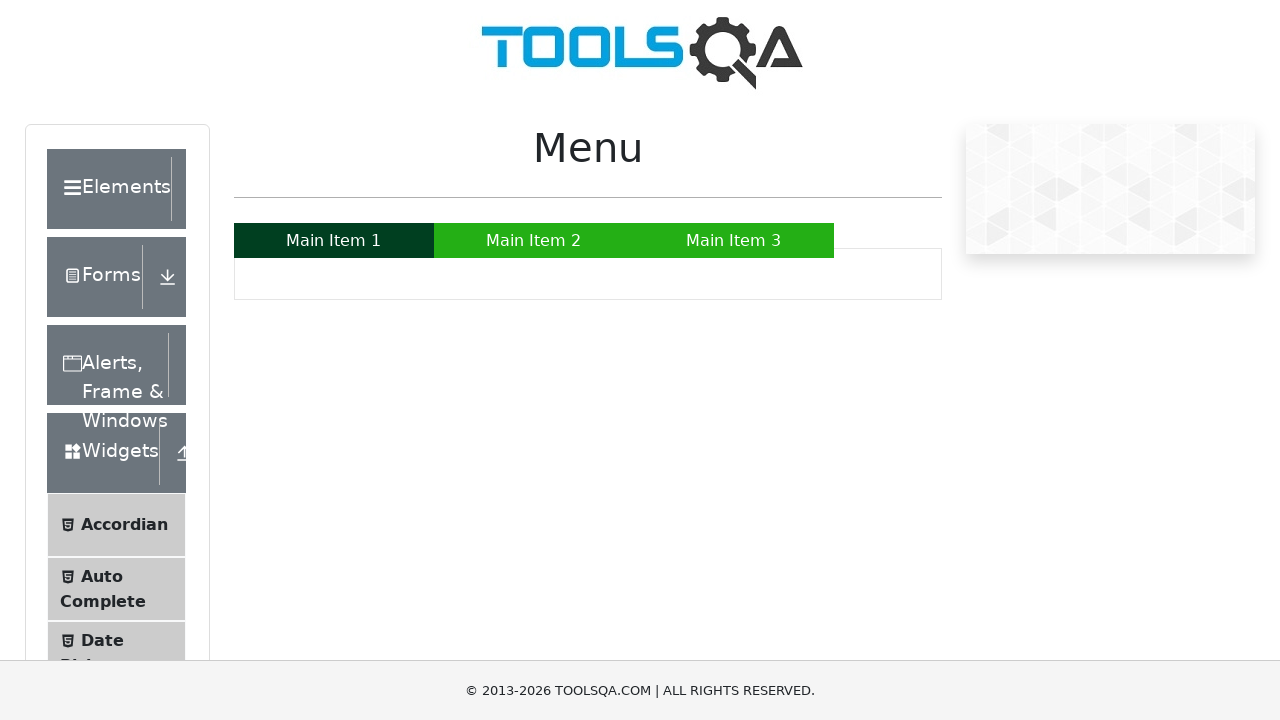

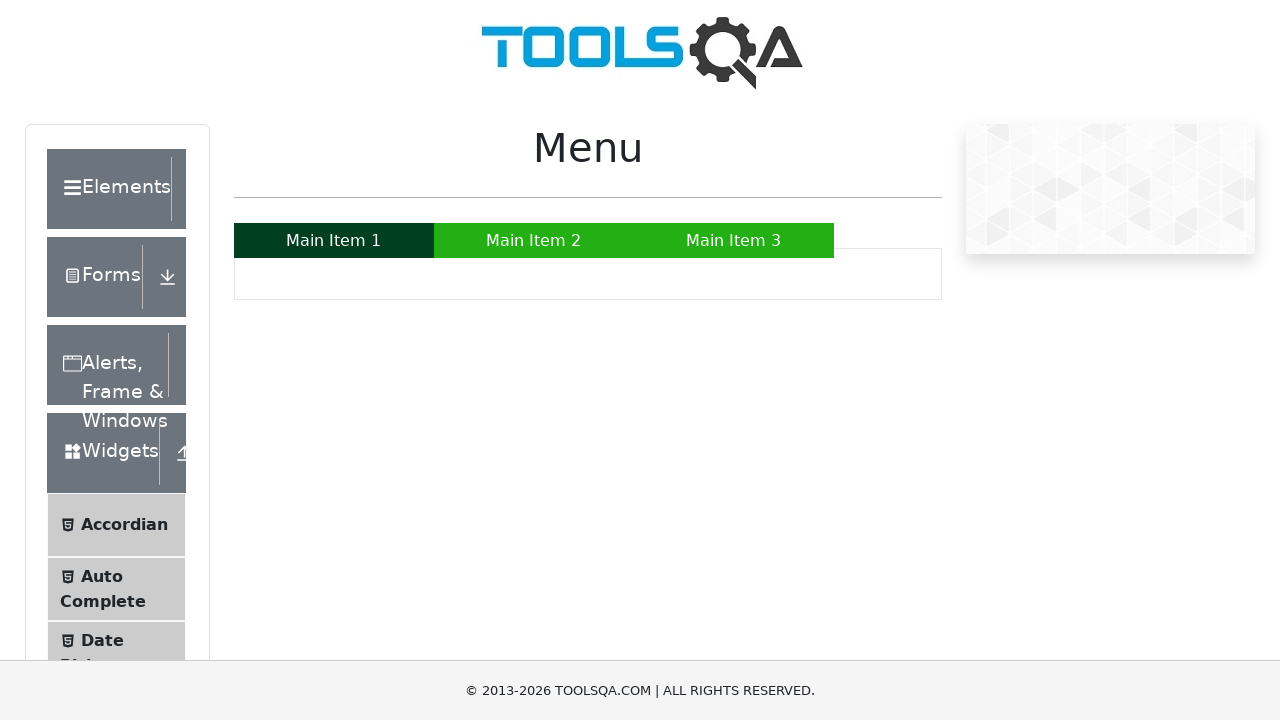